Tests that clicking the green button changes its id and text attributes

Starting URL: https://the-internet.herokuapp.com/challenging_dom

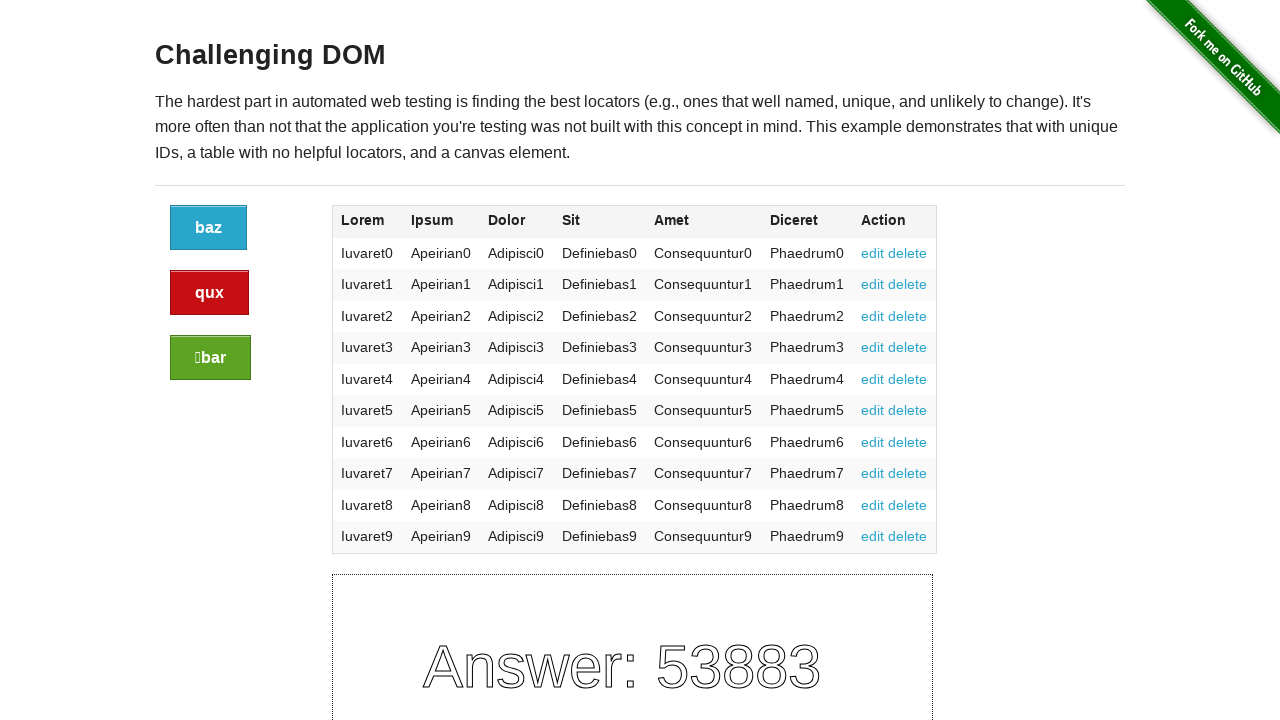

Located green button with class 'button success'
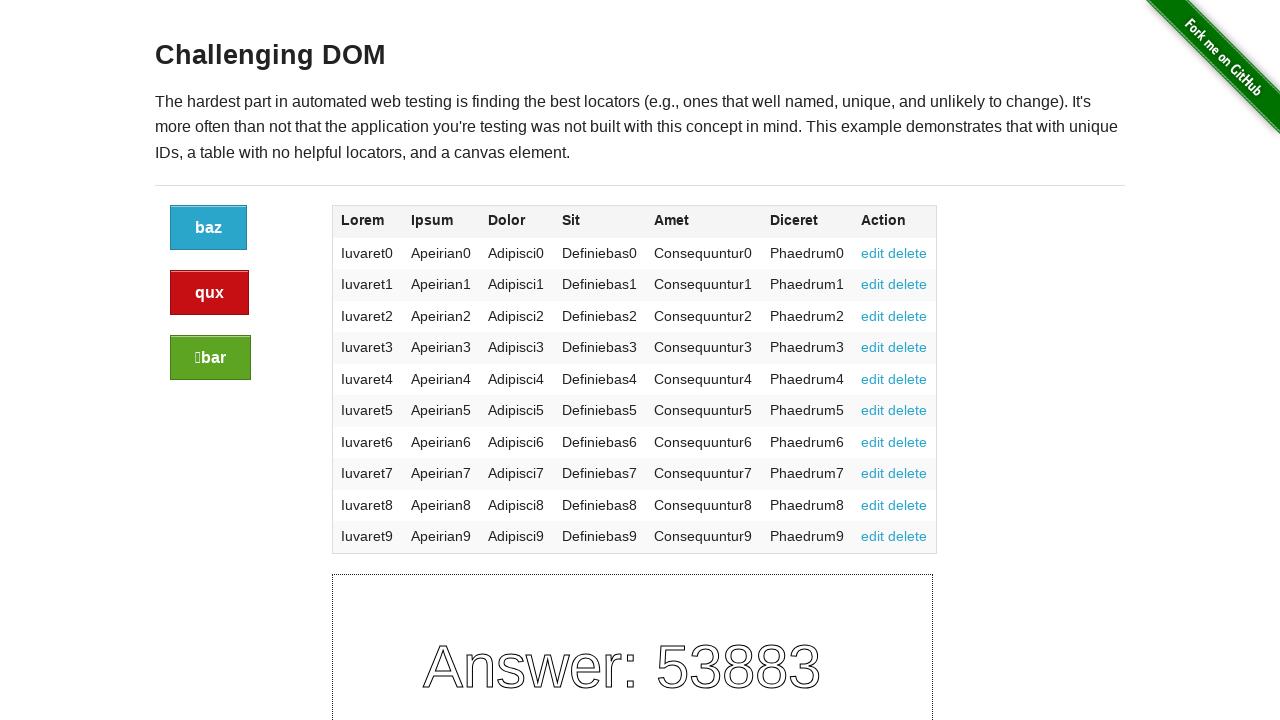

Retrieved initial green button id: 480721b0-f6a7-013e-3e46-5265e4b4a93d
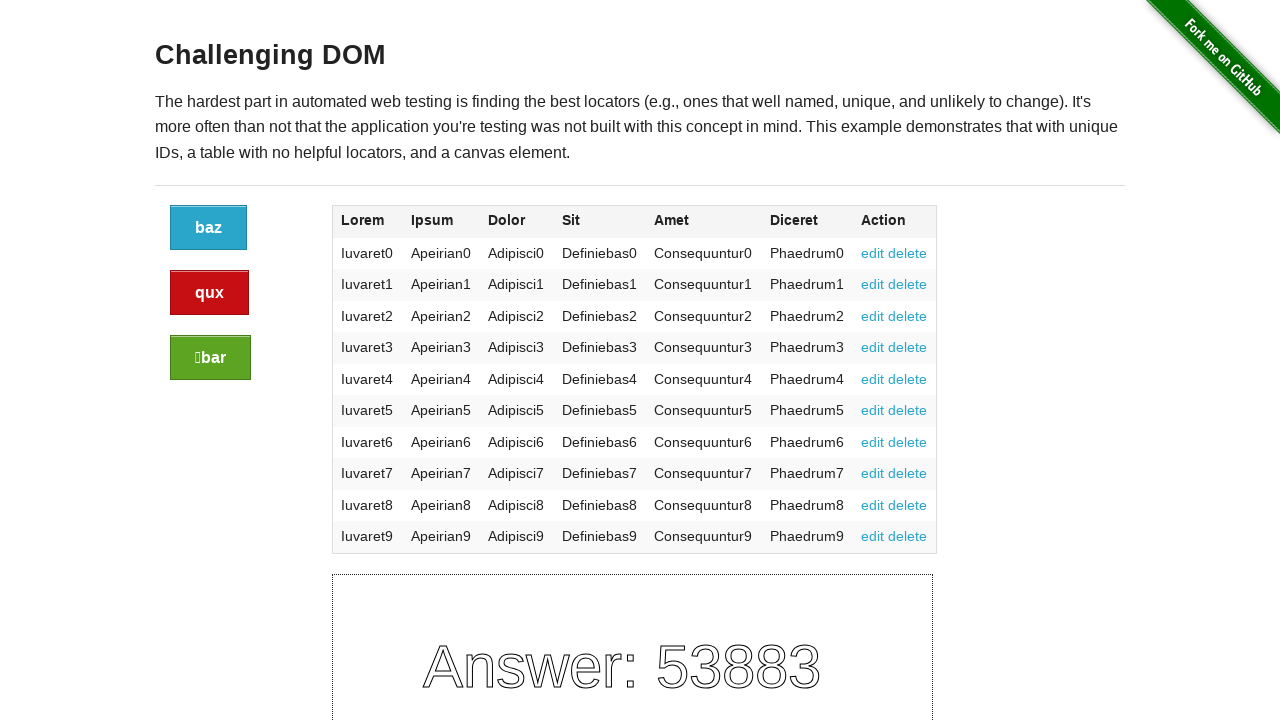

Clicked green button for the first time at (210, 358) on .button.success
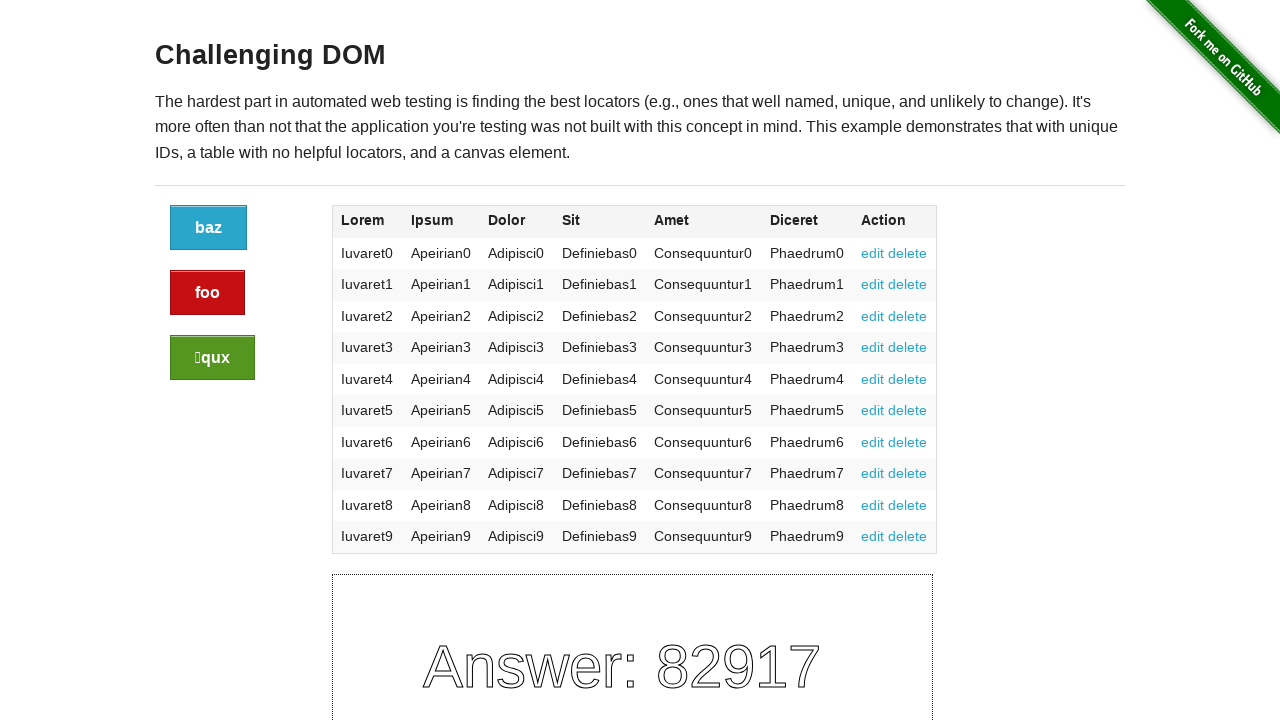

Retrieved green button id after first click: 4a4fbd10-f6a7-013e-3e5a-5265e4b4a93d
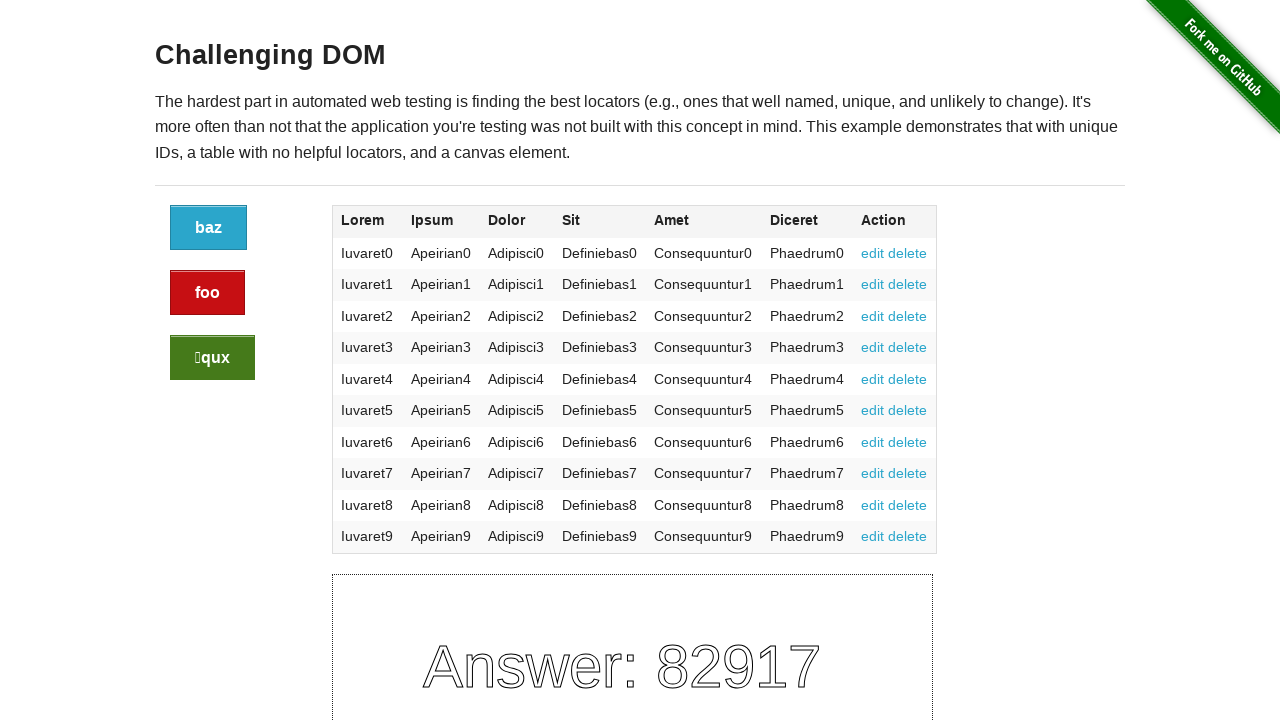

Assertion passed: green button id changed after click
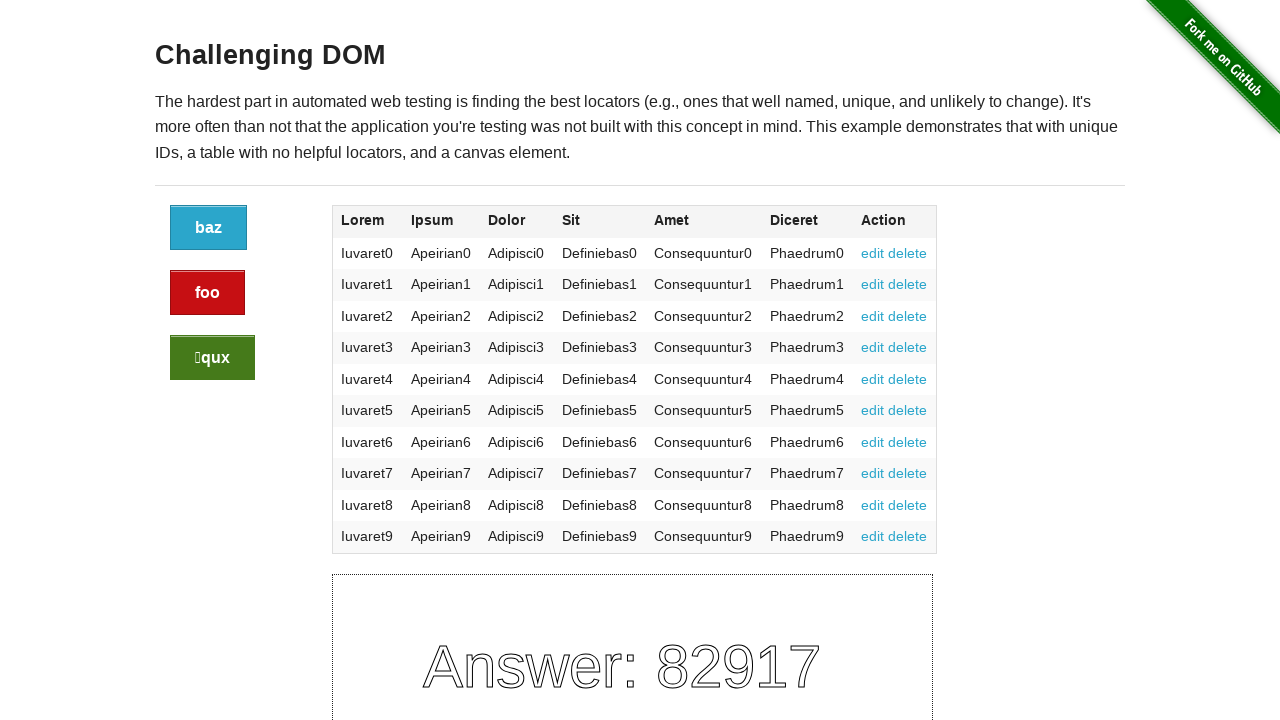

Retrieved green button text before second click: qux
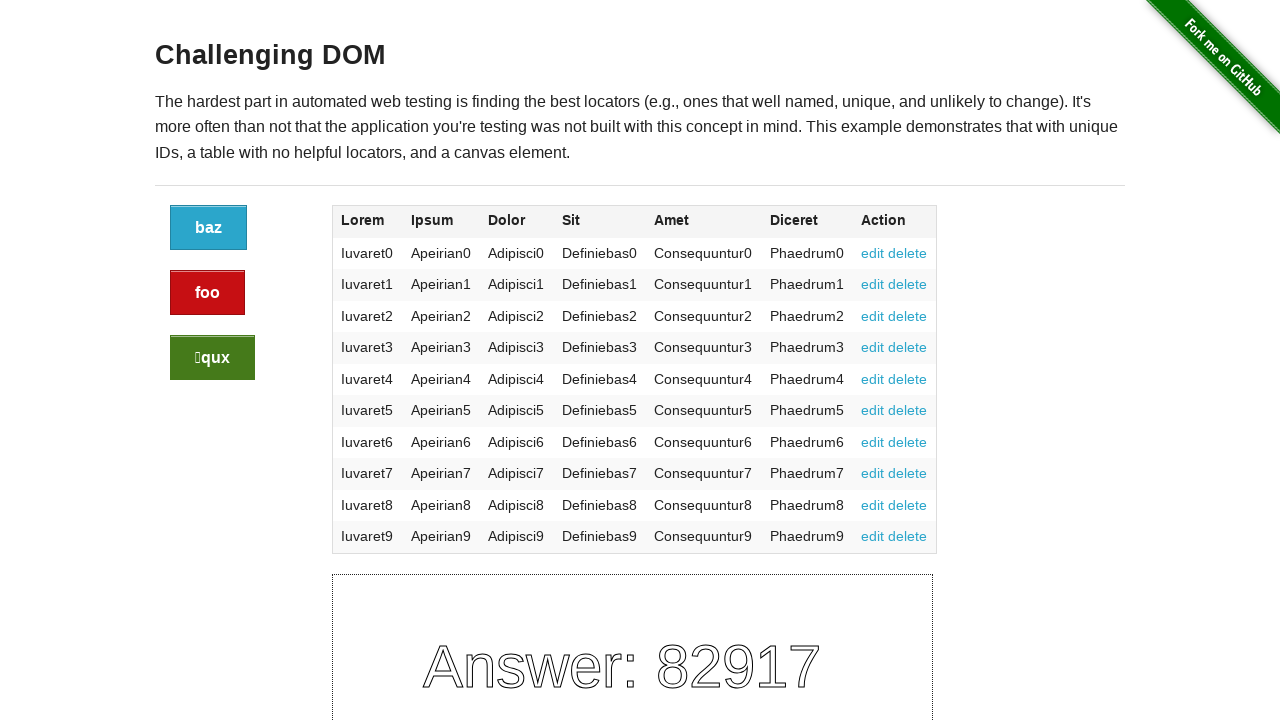

Clicked green button for the second time at (212, 358) on .button.success
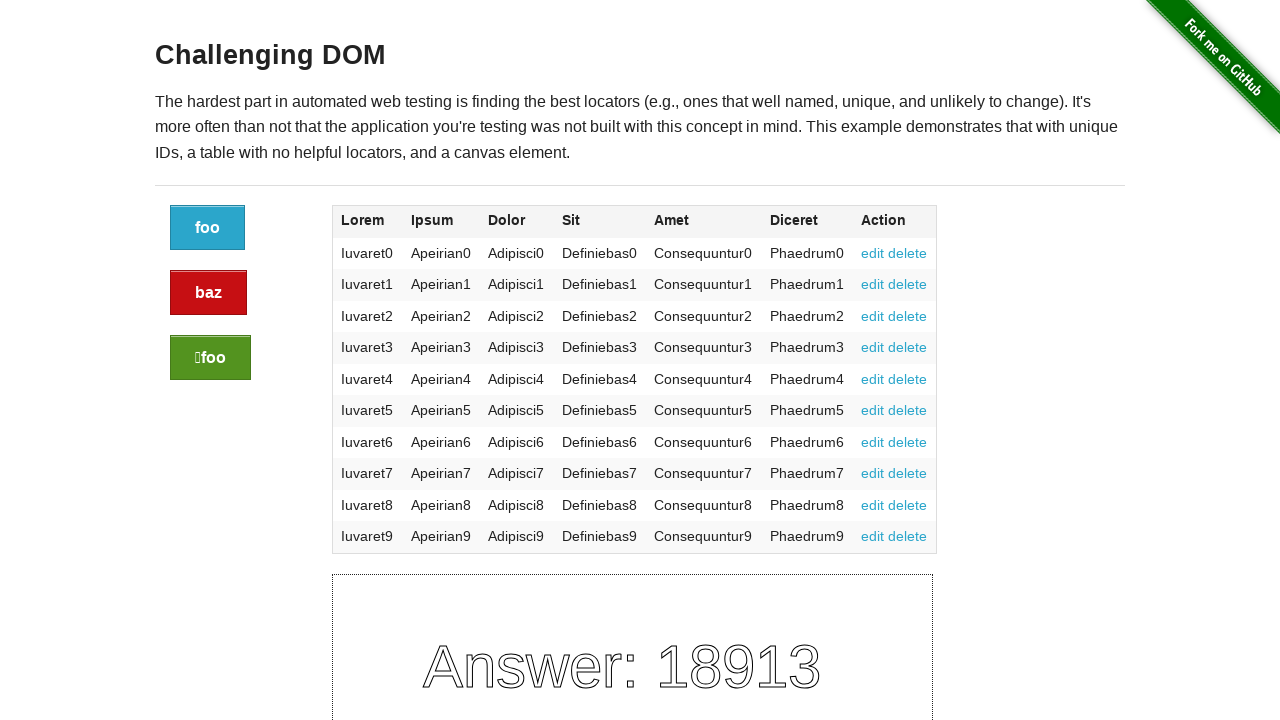

Retrieved green button text after second click: foo
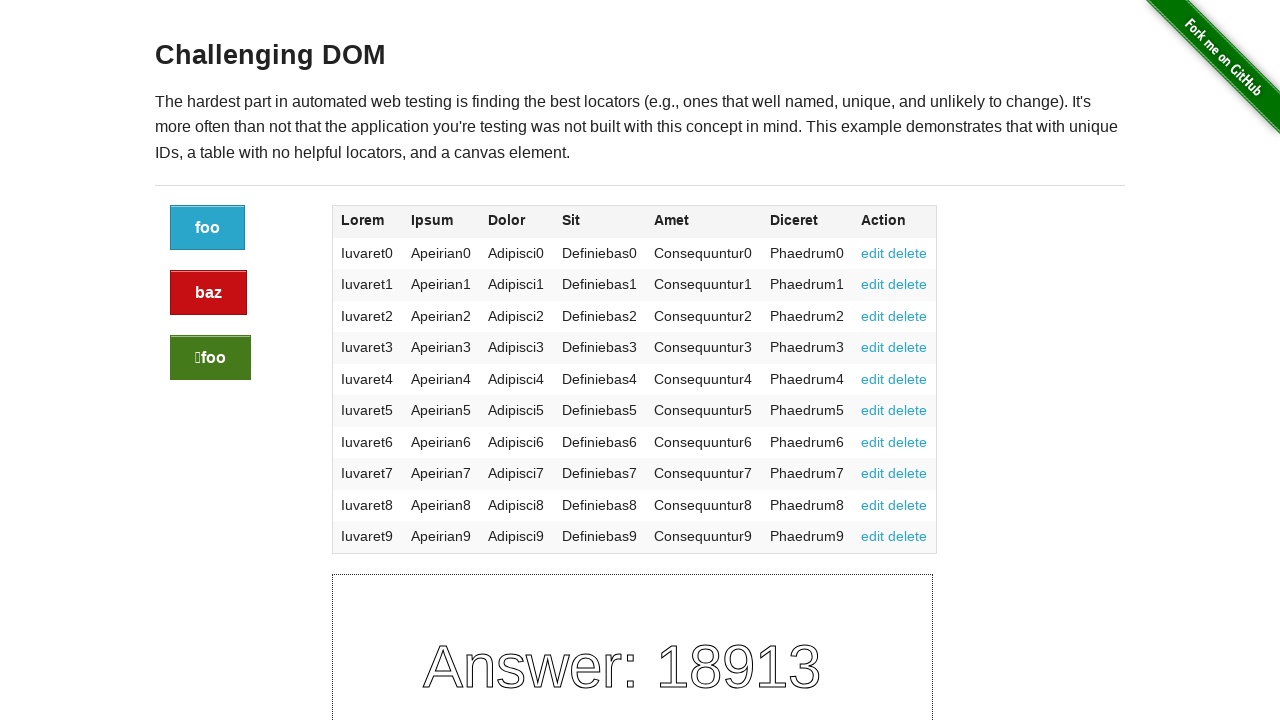

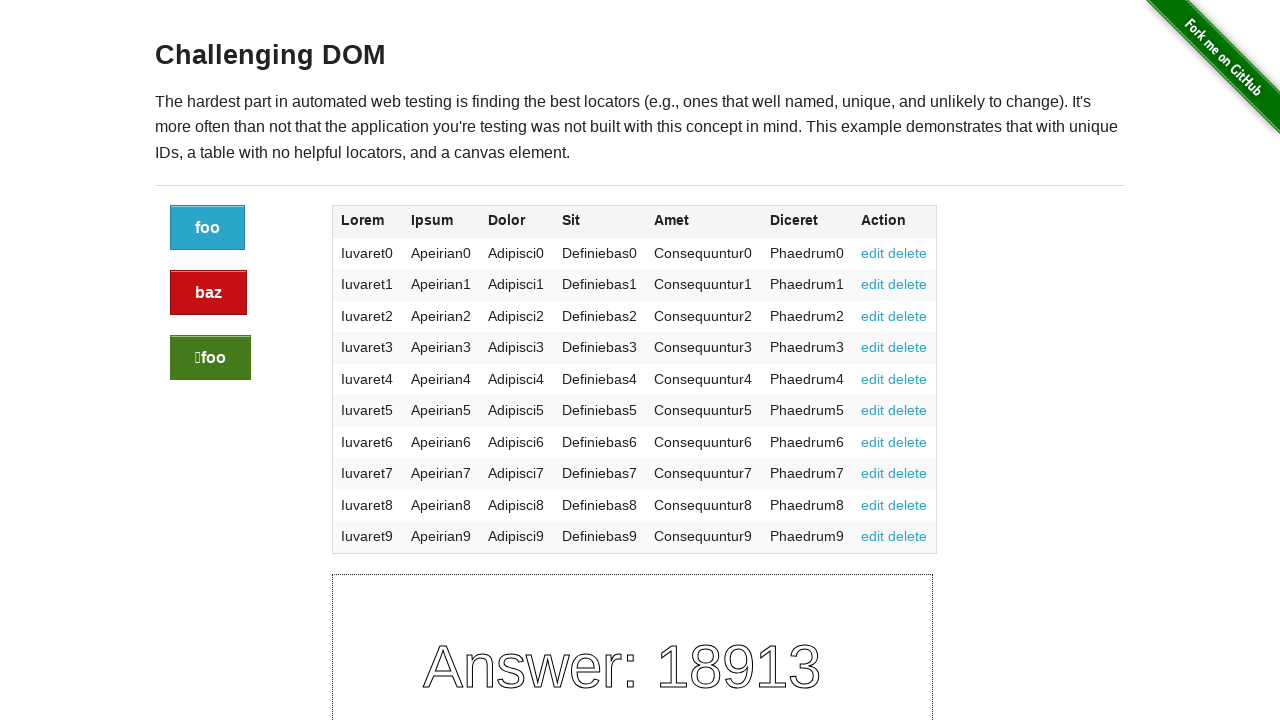